Tests radio button interaction on W3Schools tryit page by switching to an iframe and clicking a radio button if it's not already selected

Starting URL: https://www.w3schools.com/tags/tryit.asp?filename=tryhtml5_input_type_radio

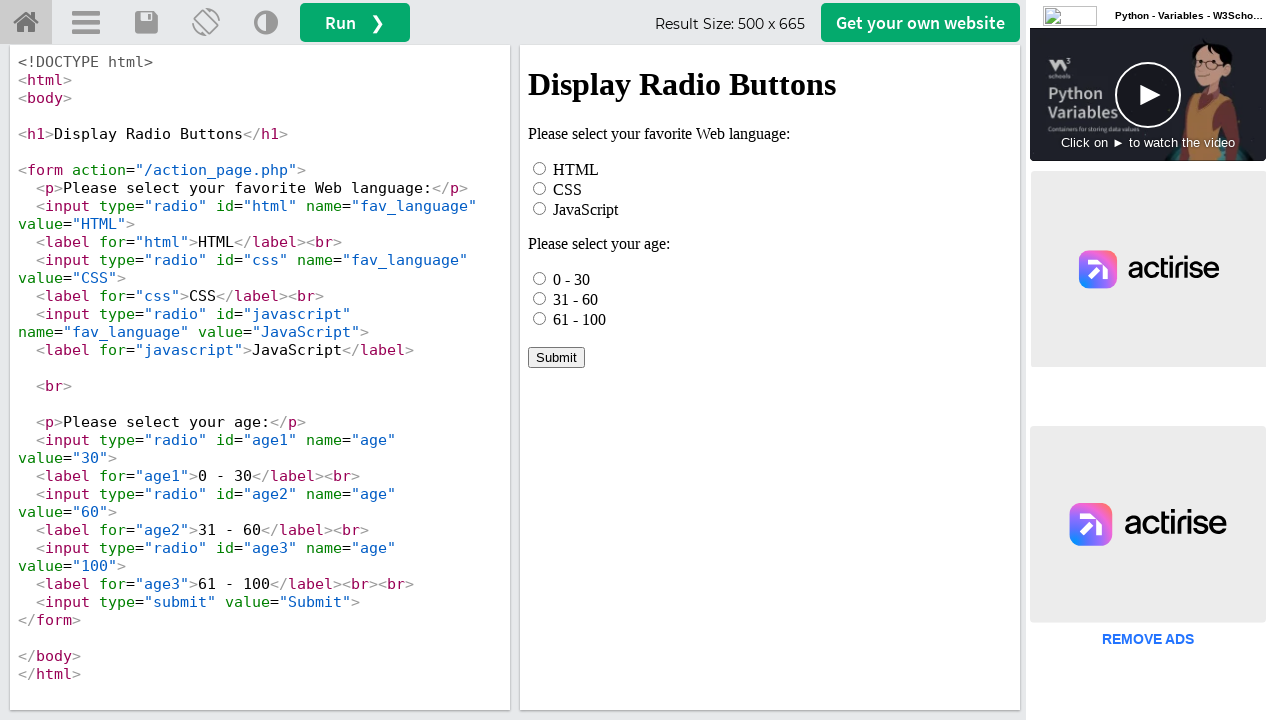

Located iframe with id 'iframeResult'
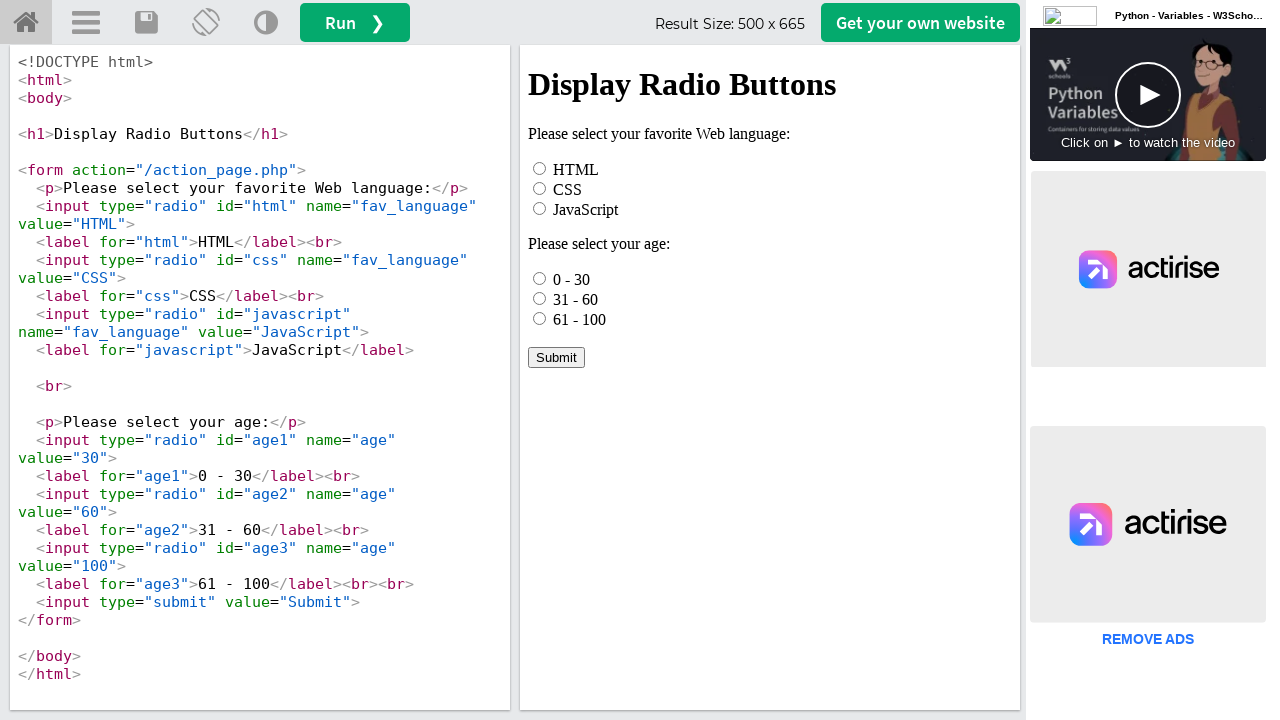

Located radio button element with id 'html' inside iframe
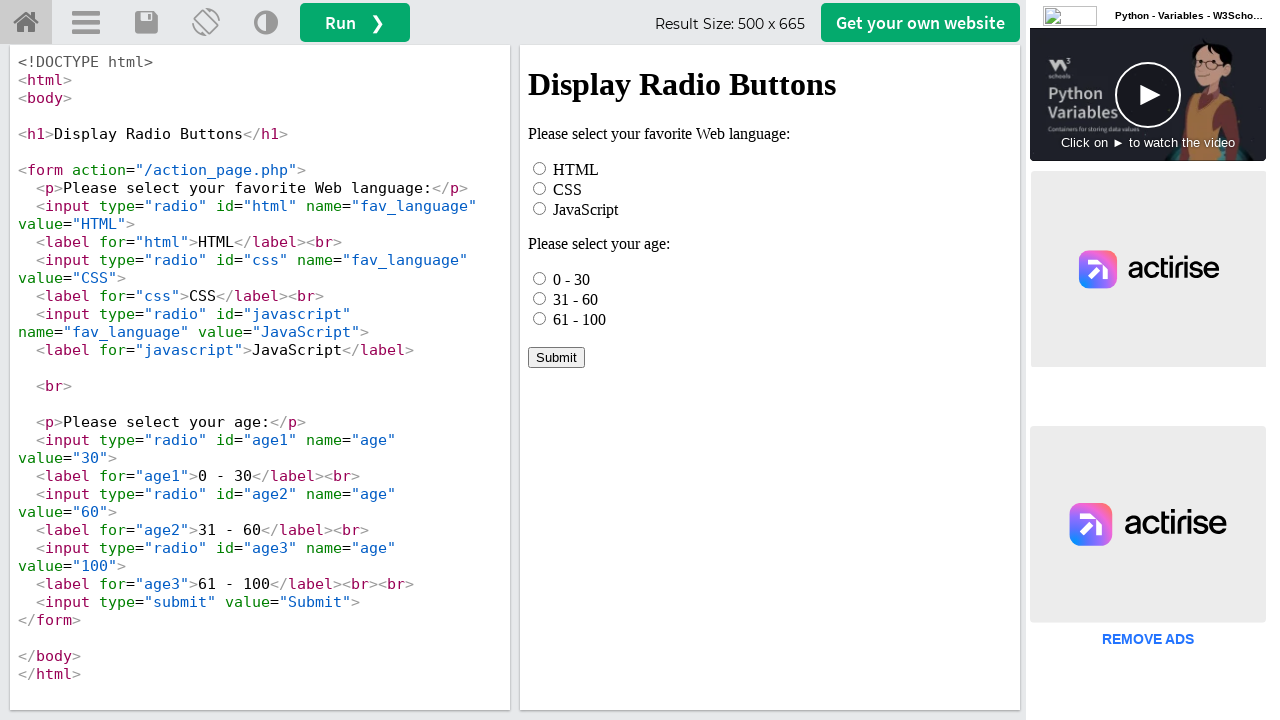

Radio button was not checked, clicked it to select at (540, 168) on #iframeResult >> internal:control=enter-frame >> xpath=//*[@id="html"]
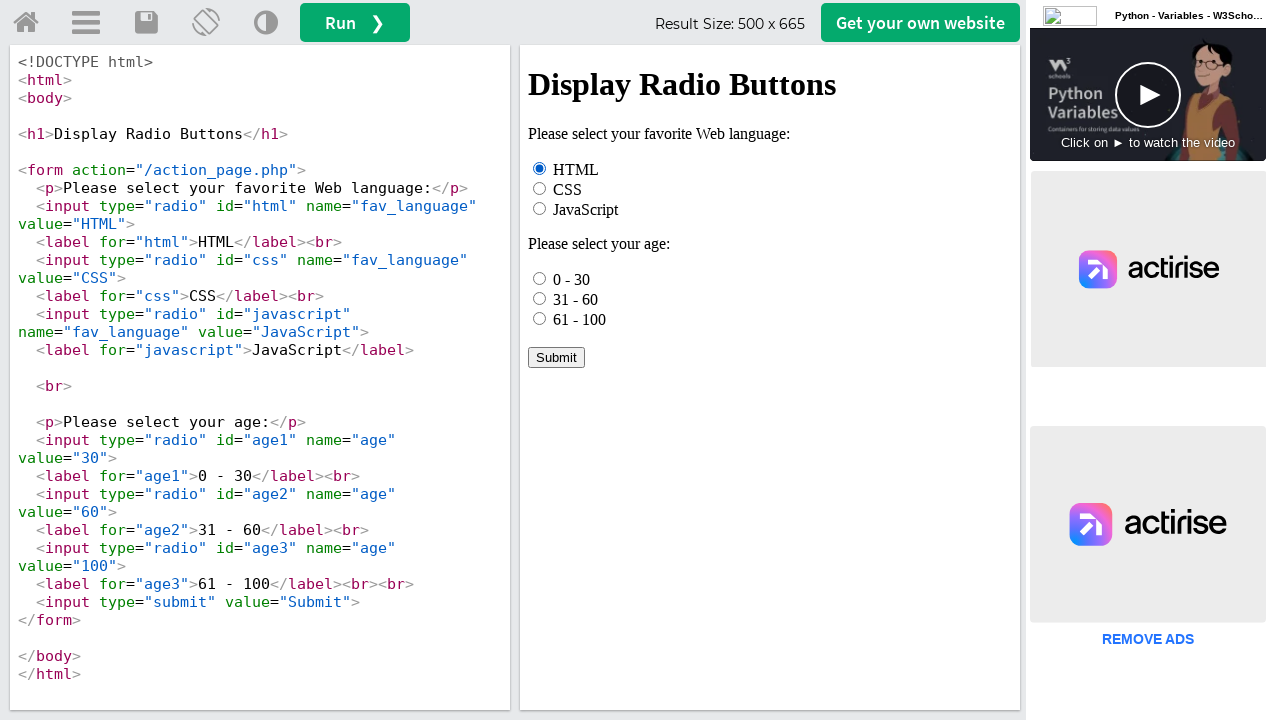

Waited 2 seconds for any interactions to complete
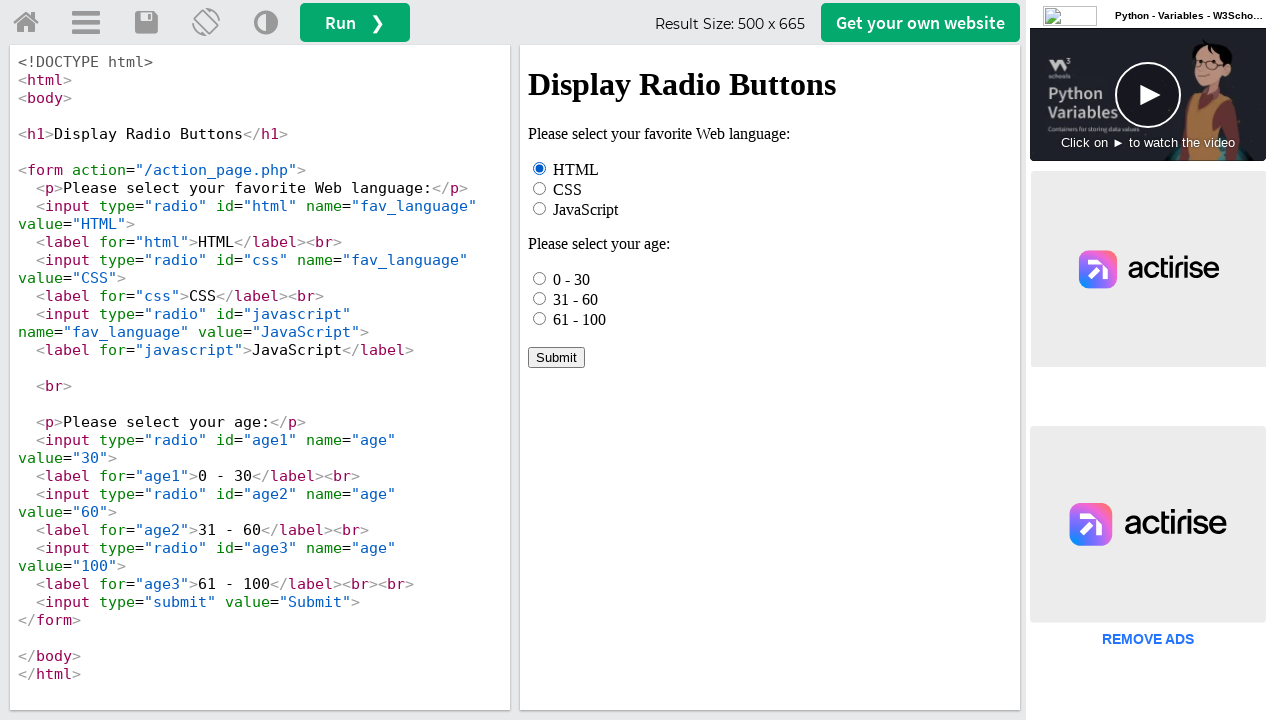

Radio button remained checked after wait
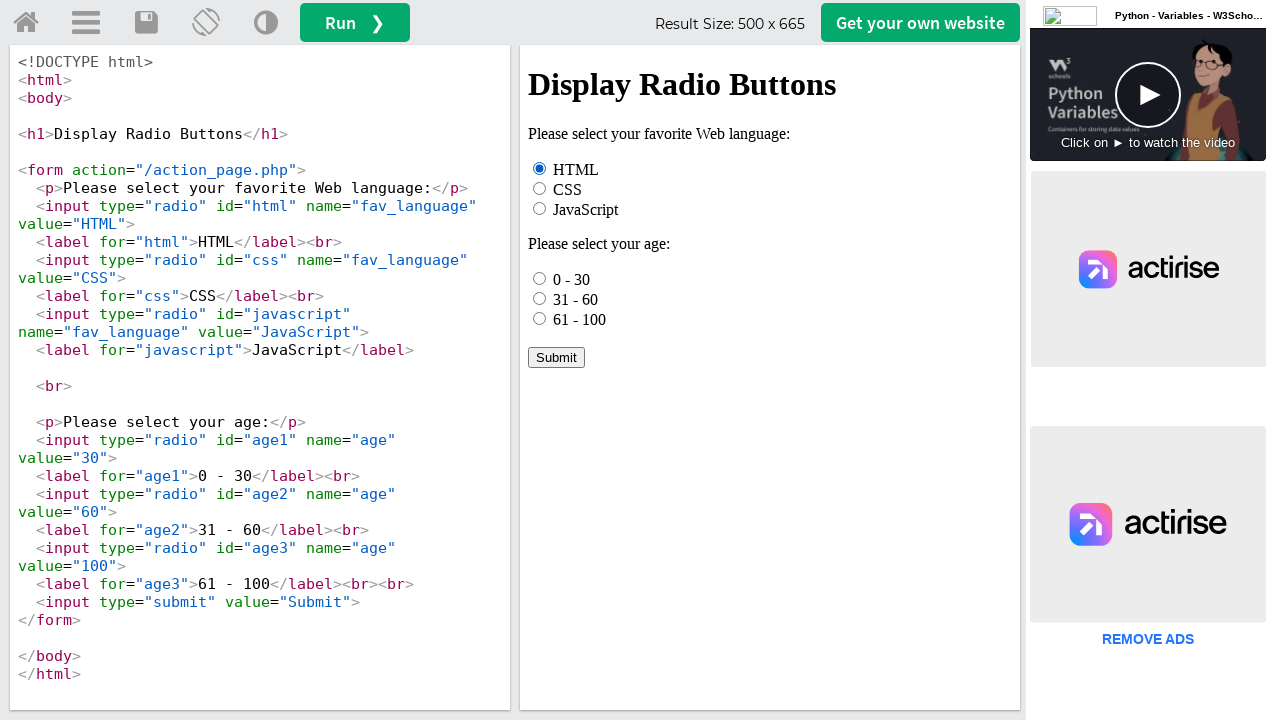

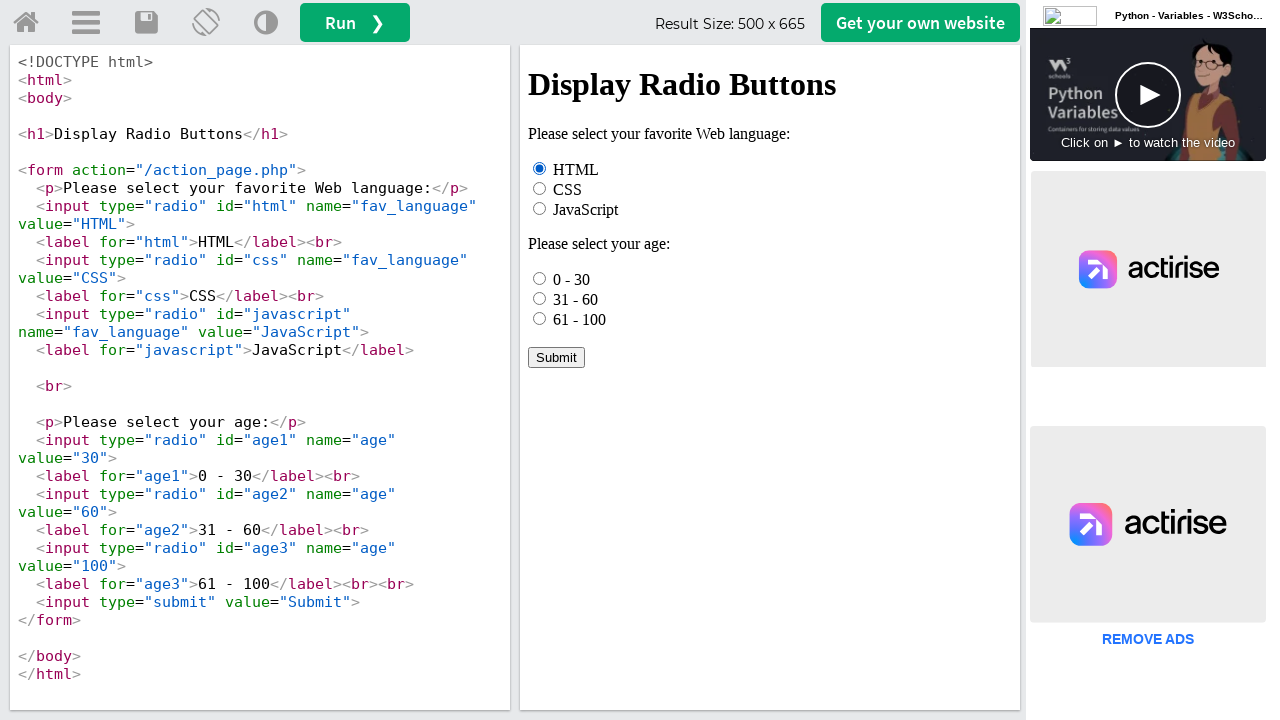